Navigates to koel.dev and verifies that the page loads correctly by checking that the URL contains "koel.dev" and the page title is not empty.

Starting URL: https://koel.dev/

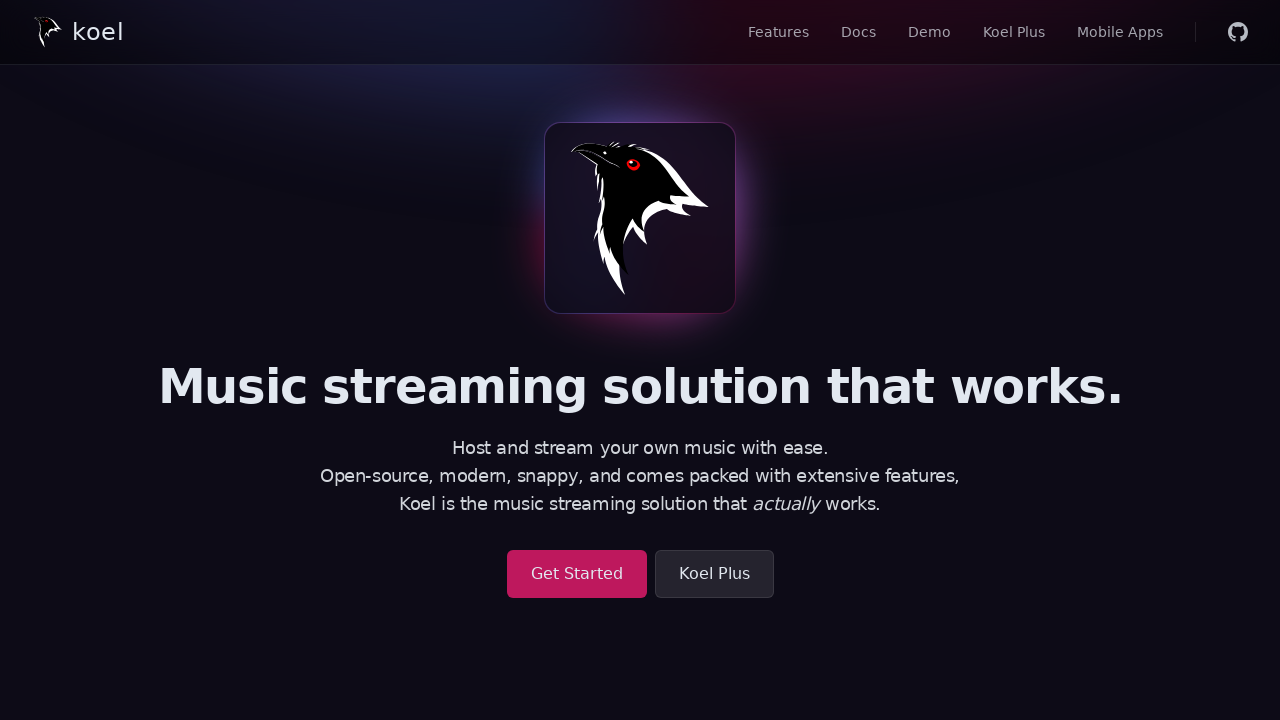

Page loaded and DOM content initialized
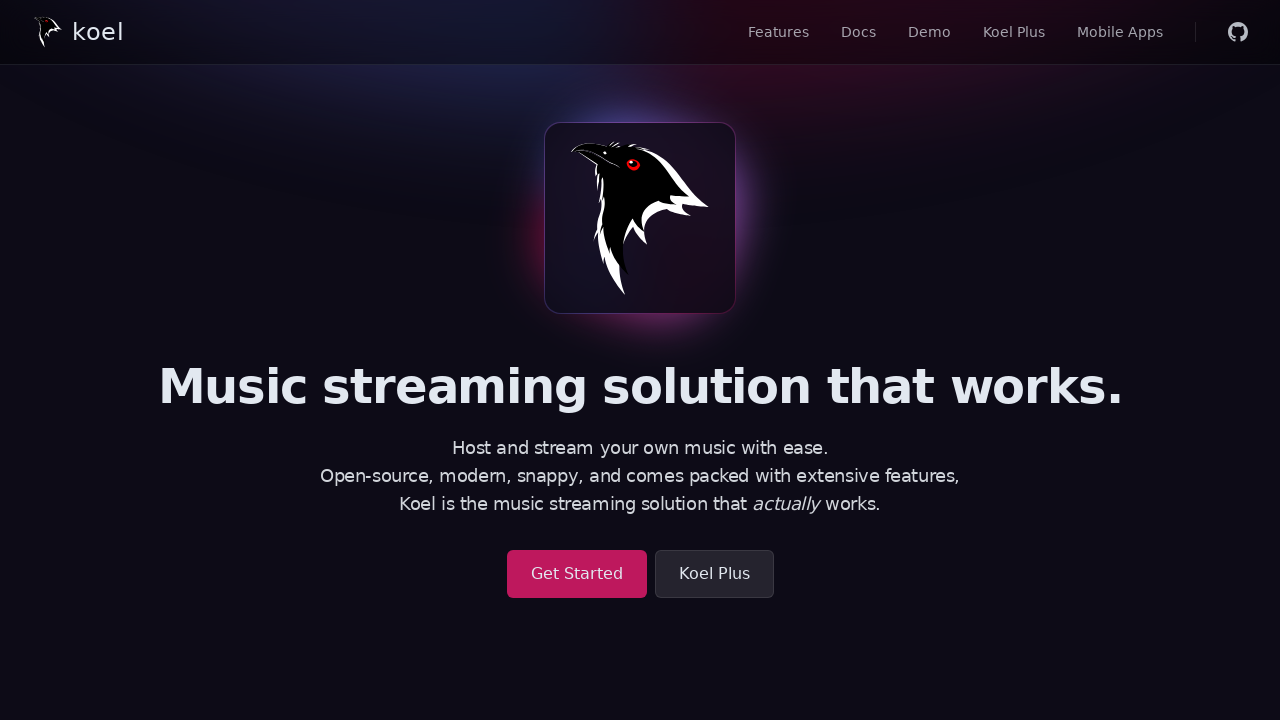

Captured current URL: https://koel.dev/
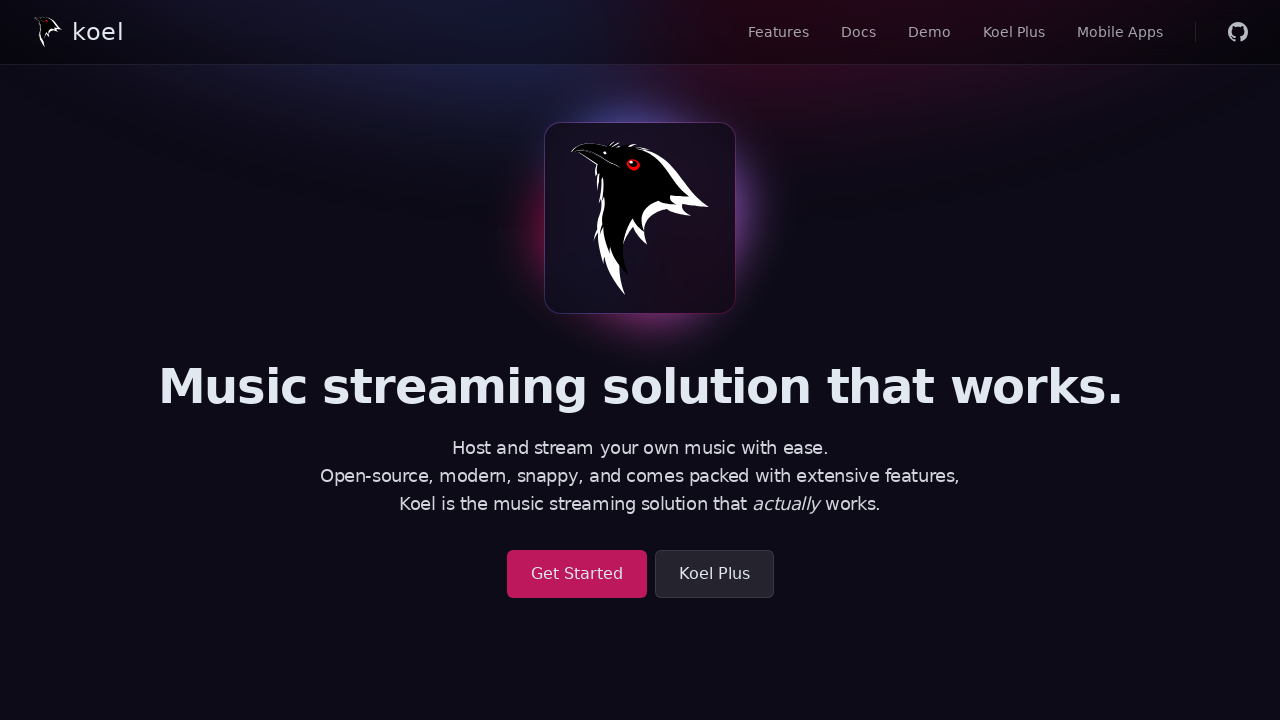

Verified that URL contains 'koel.dev'
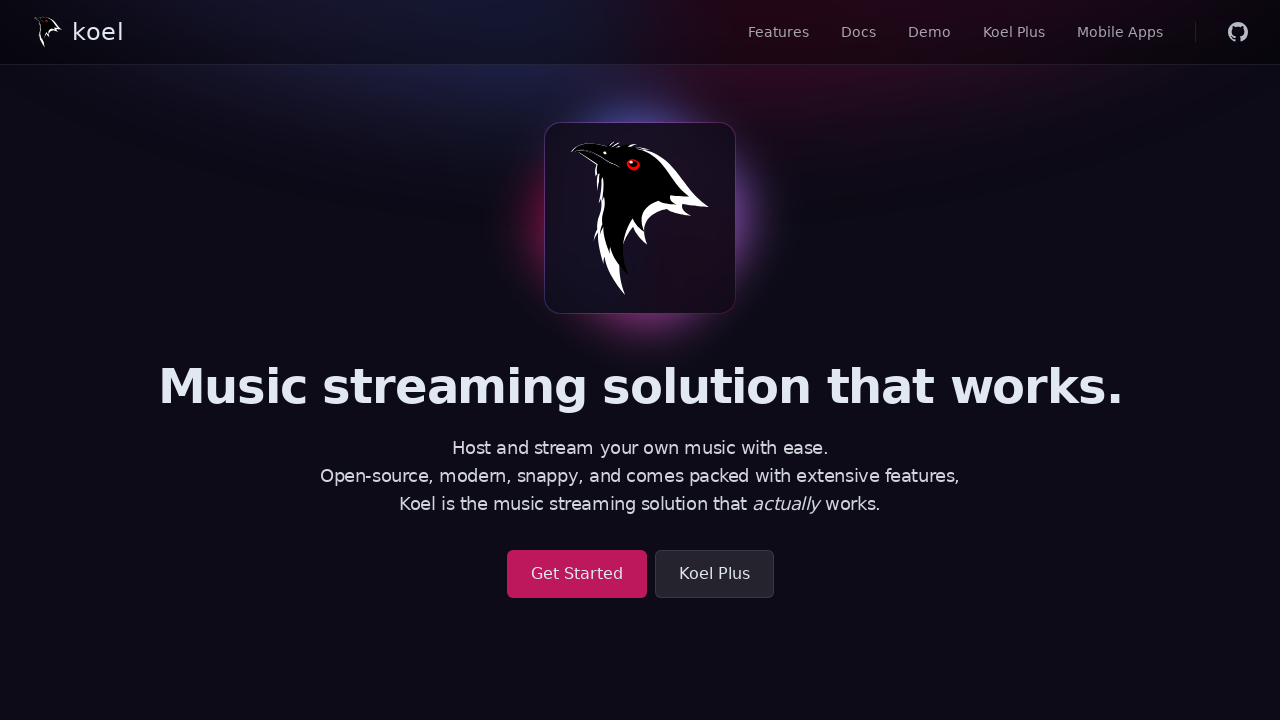

Captured page title: Koel
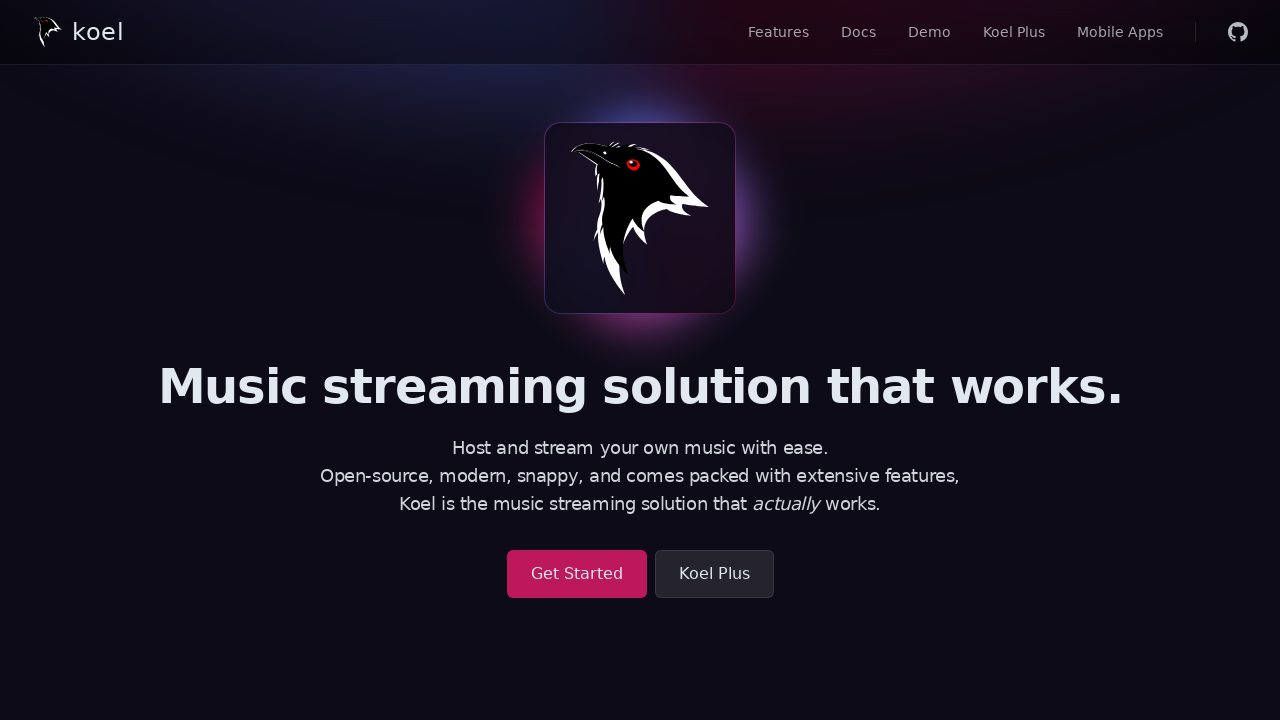

Verified that page title is not empty
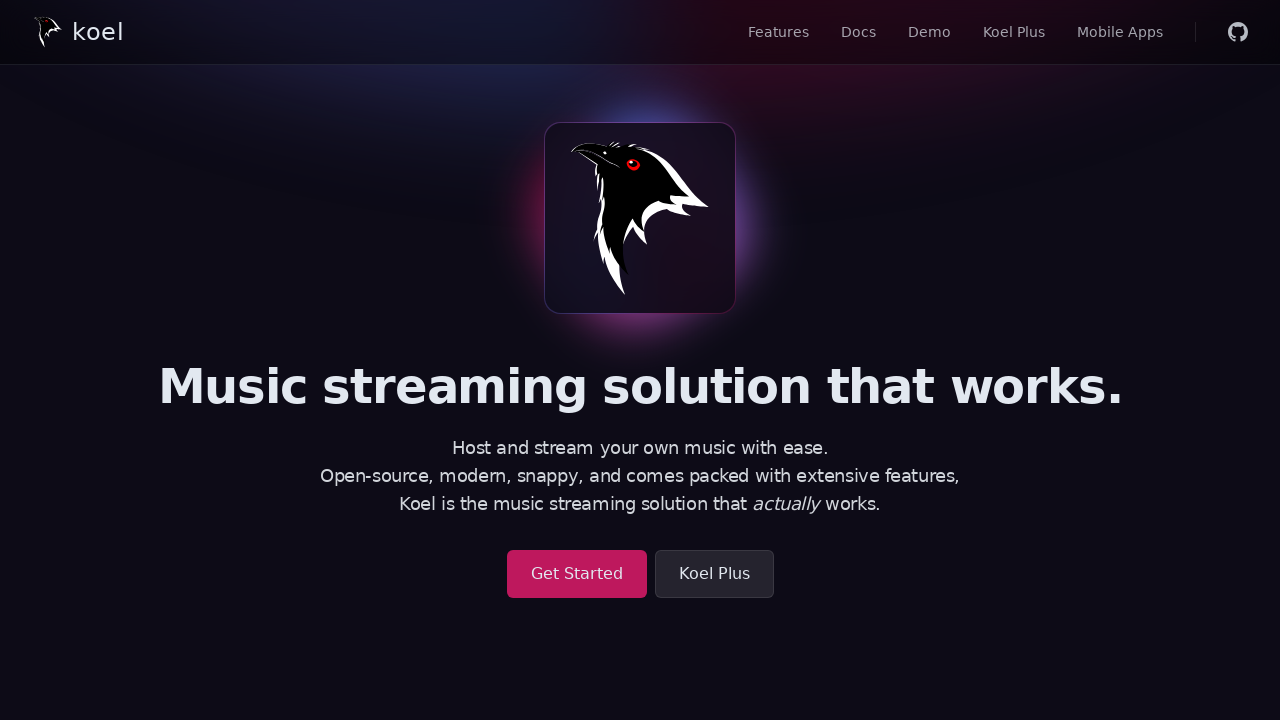

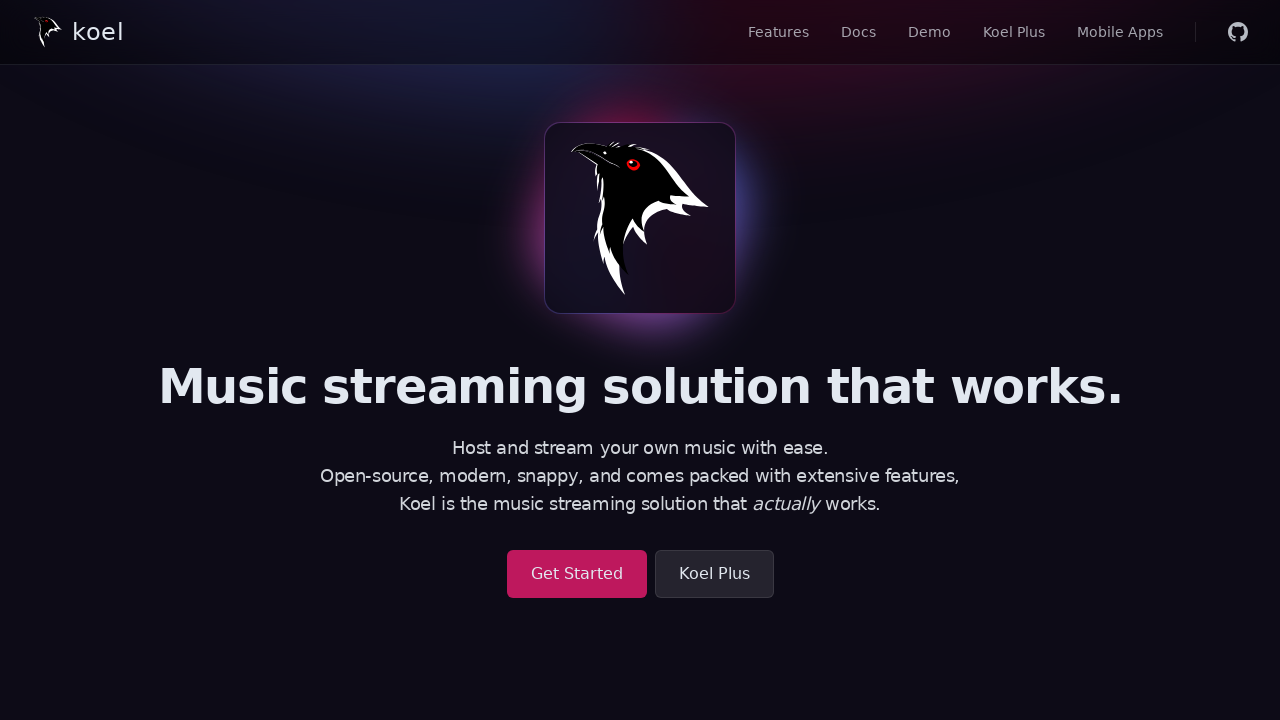